Verifies that the second button's value attribute is NOT equal to "This is a button"

Starting URL: https://acctabootcamp.github.io/site/examples/locators

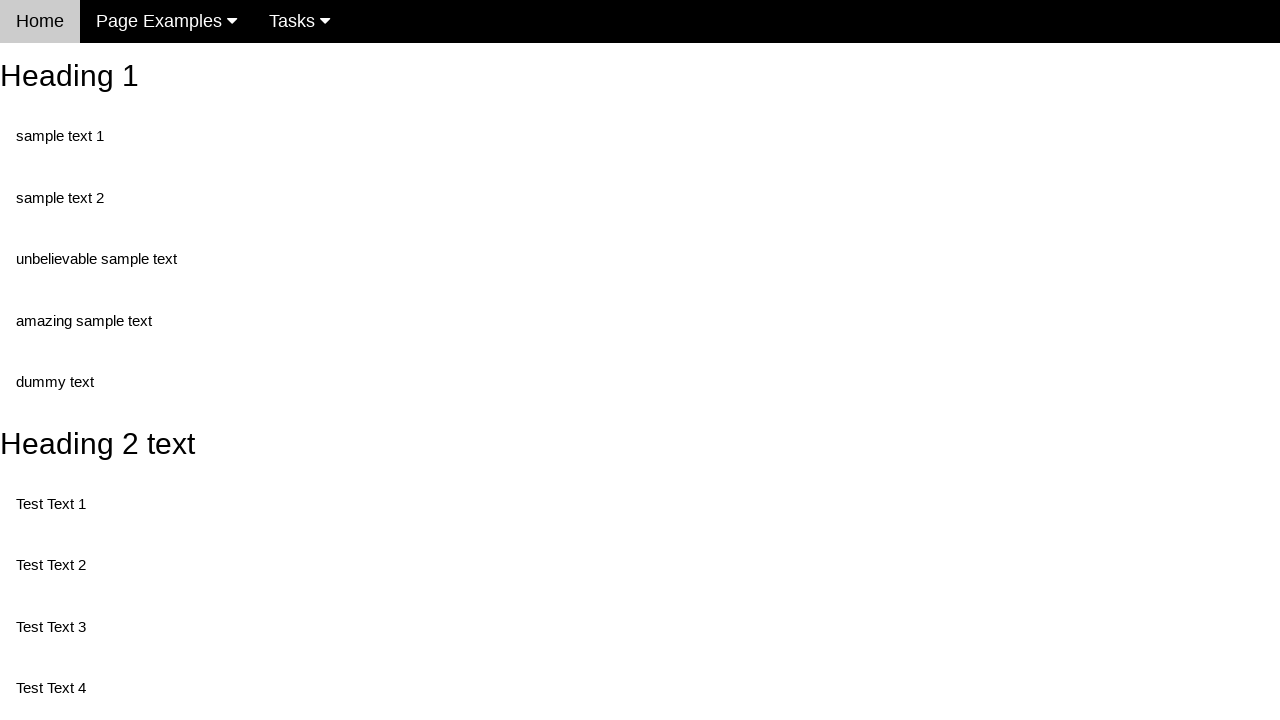

Navigated to locators example page
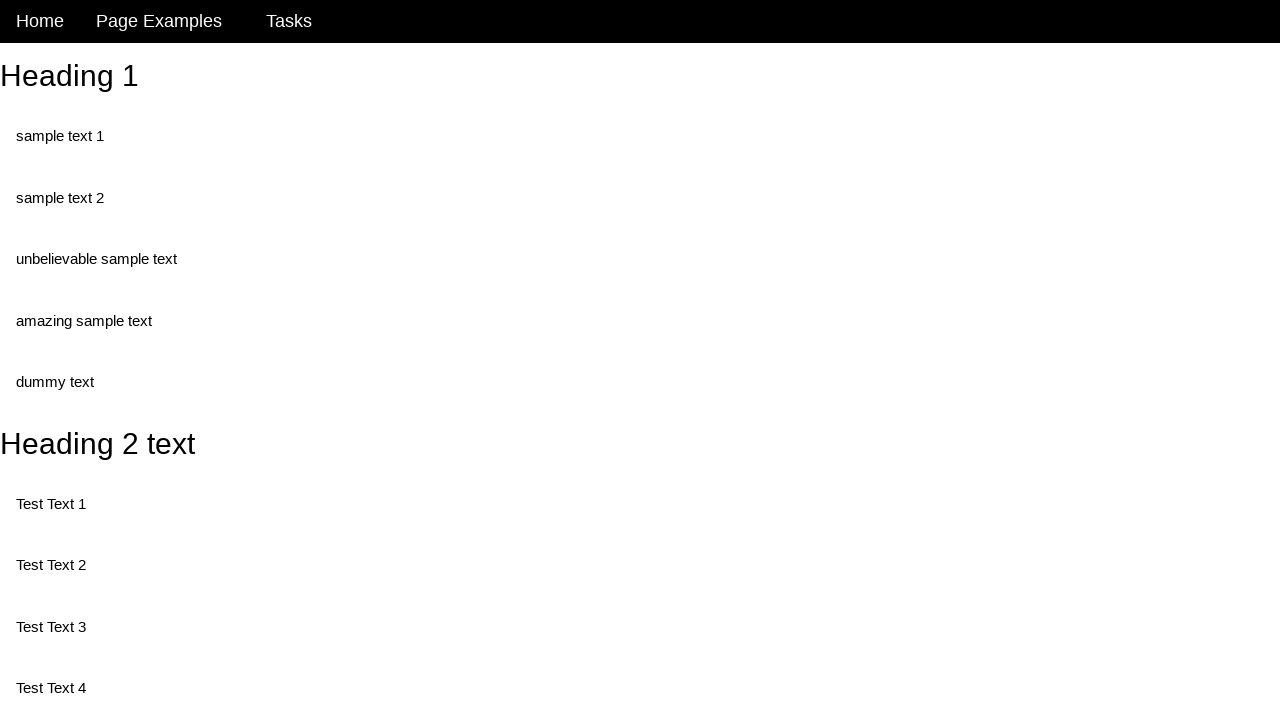

Located second button element with name='randomButton2'
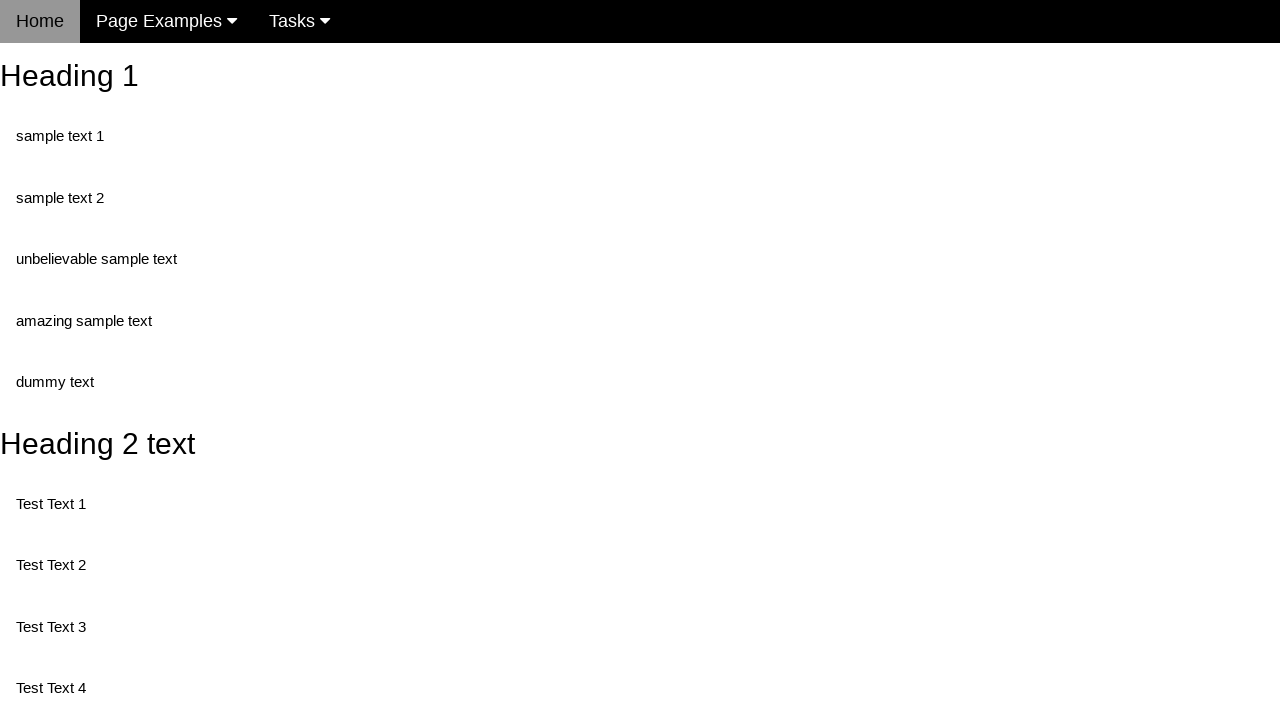

Retrieved value attribute from second button: 'This is also a button'
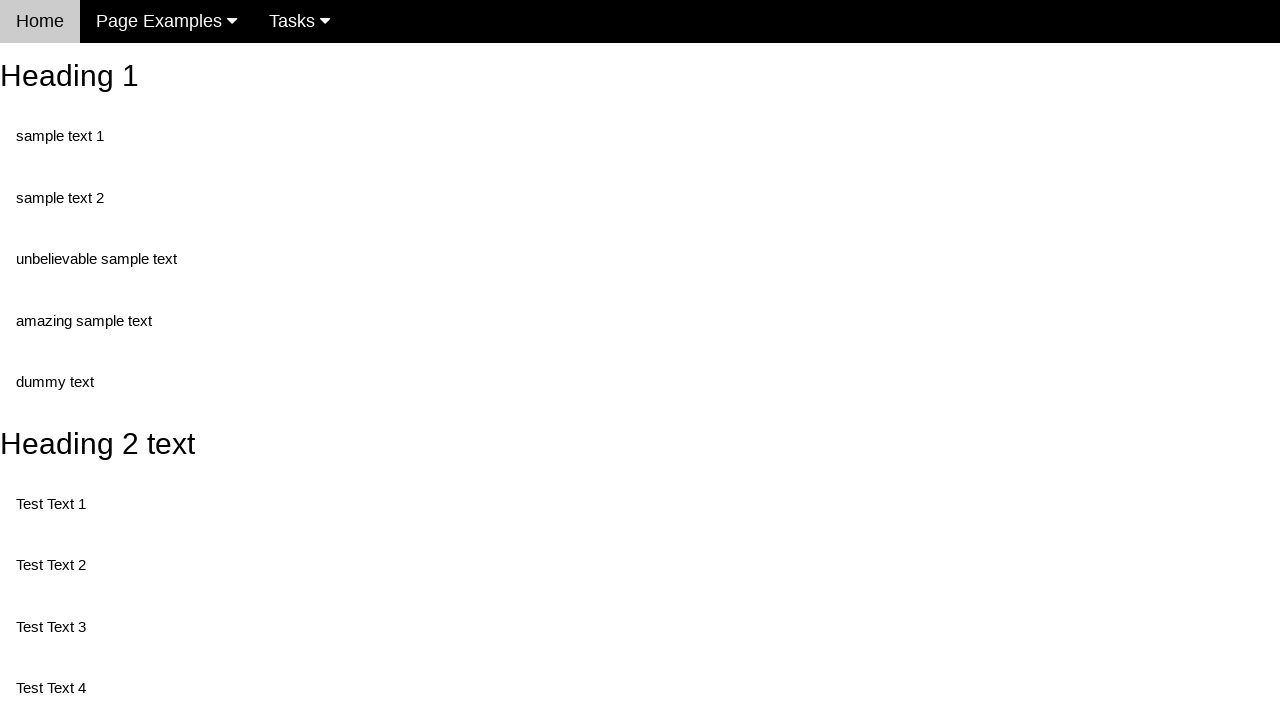

Assertion passed: second button's value is NOT 'This is a button'
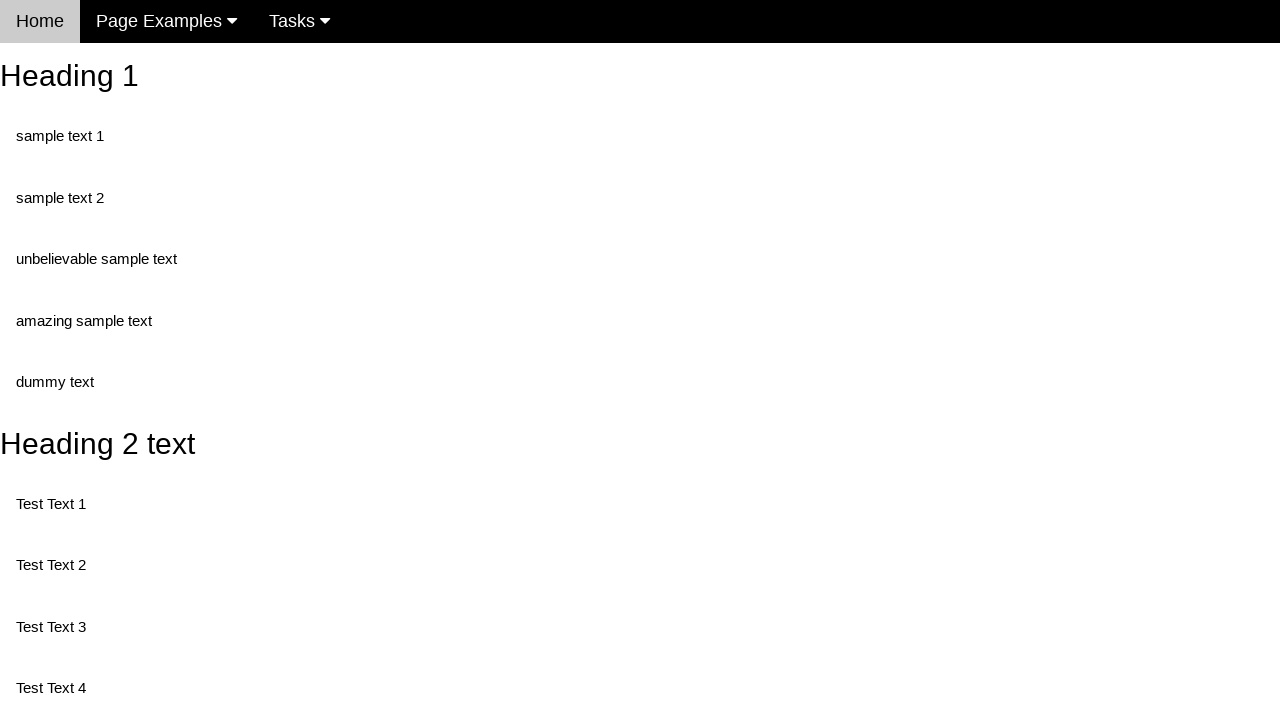

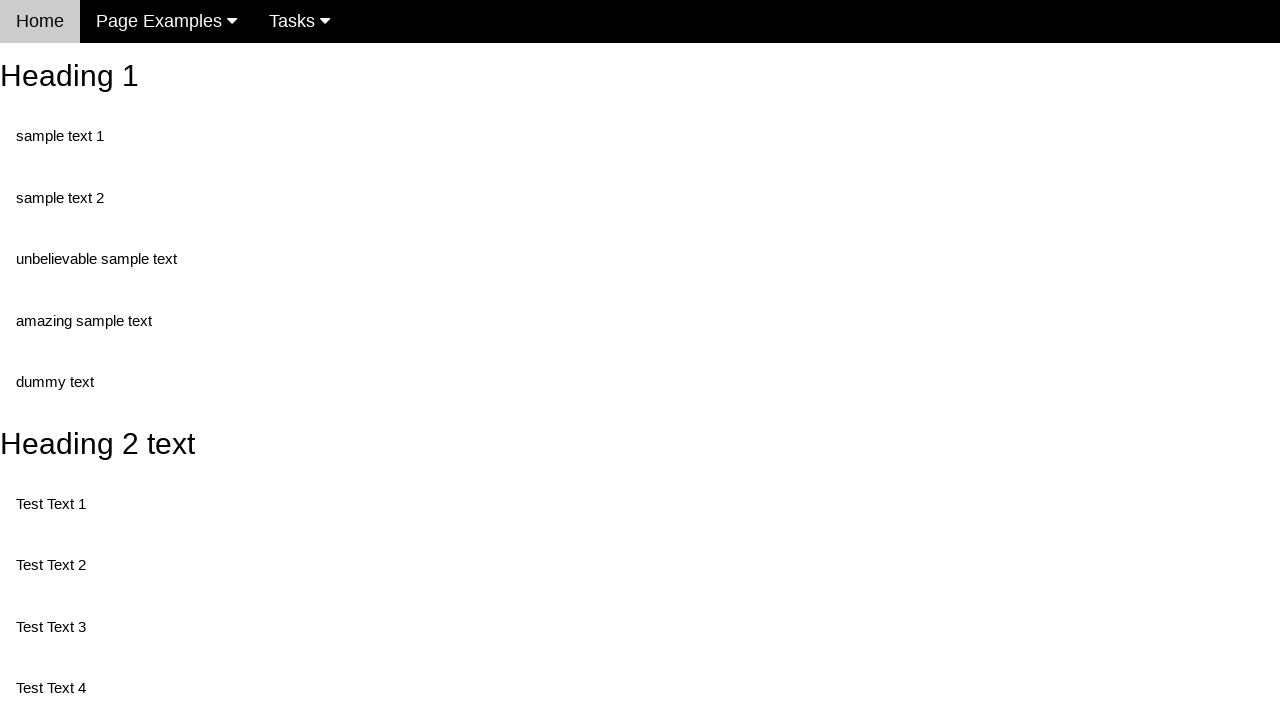